Tests clicking on a link by its text content, specifically clicking the "Home" link on a practice page

Starting URL: https://www.tutorialspoint.com/selenium/practice/links.php

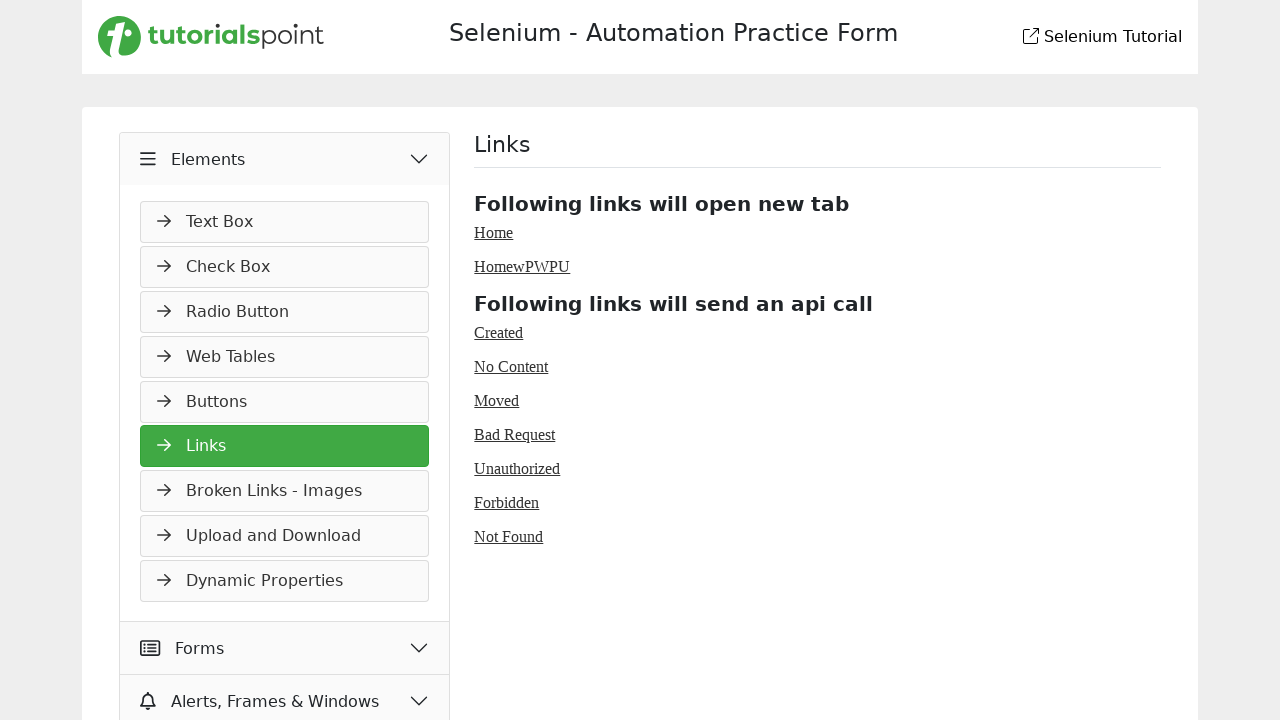

Navigated to the links practice page
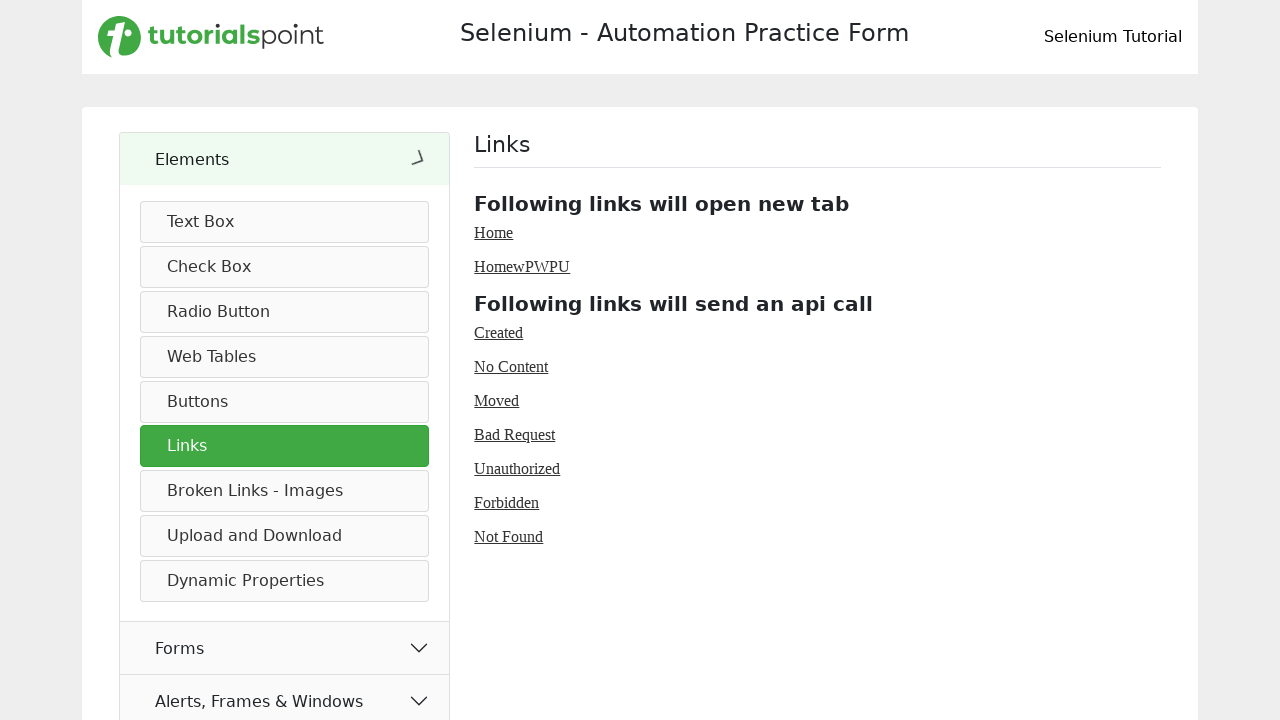

Clicked on the Home link by text selector at (494, 232) on text=Home
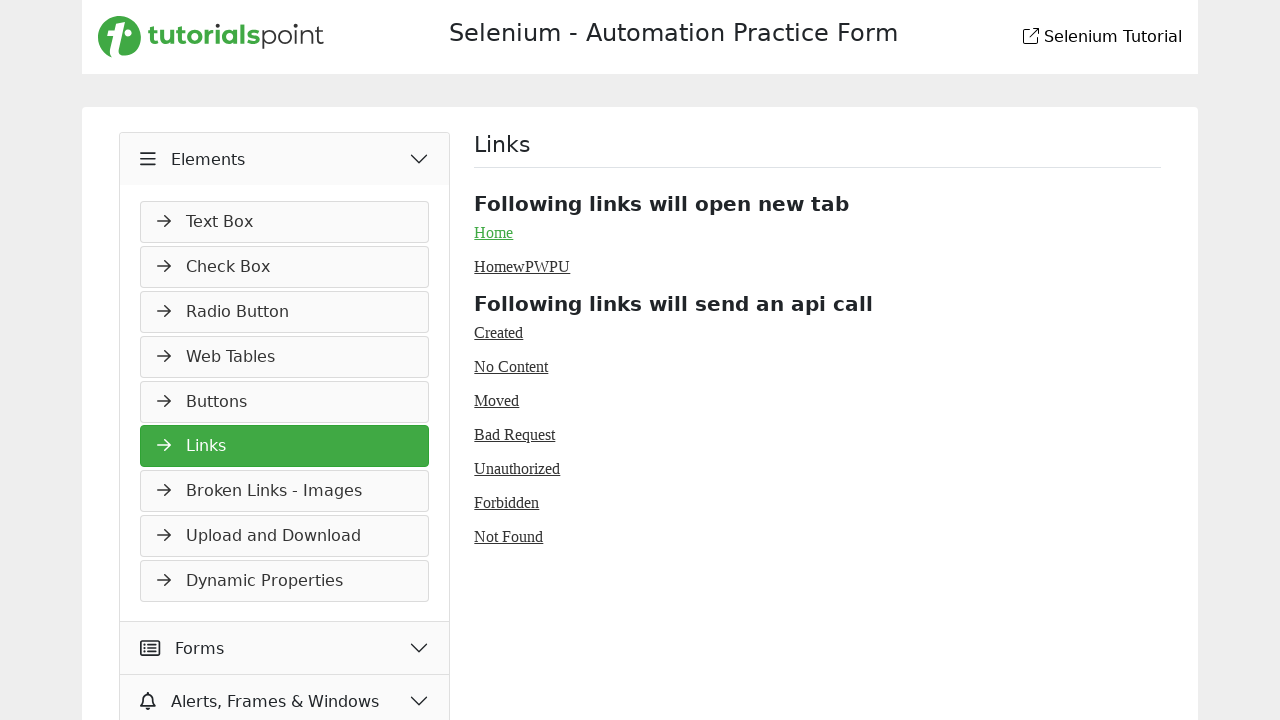

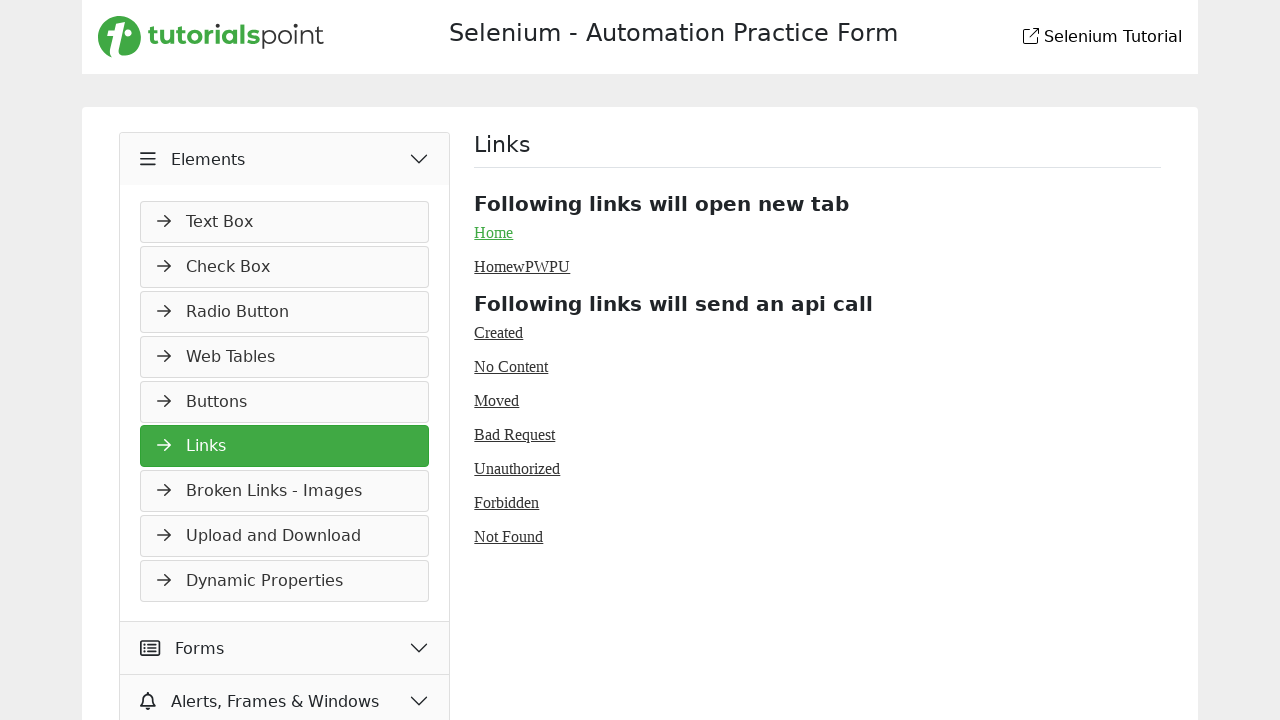